Clicks on the Resources button in the navigation toolbar

Starting URL: https://www.wappalyzer.com/

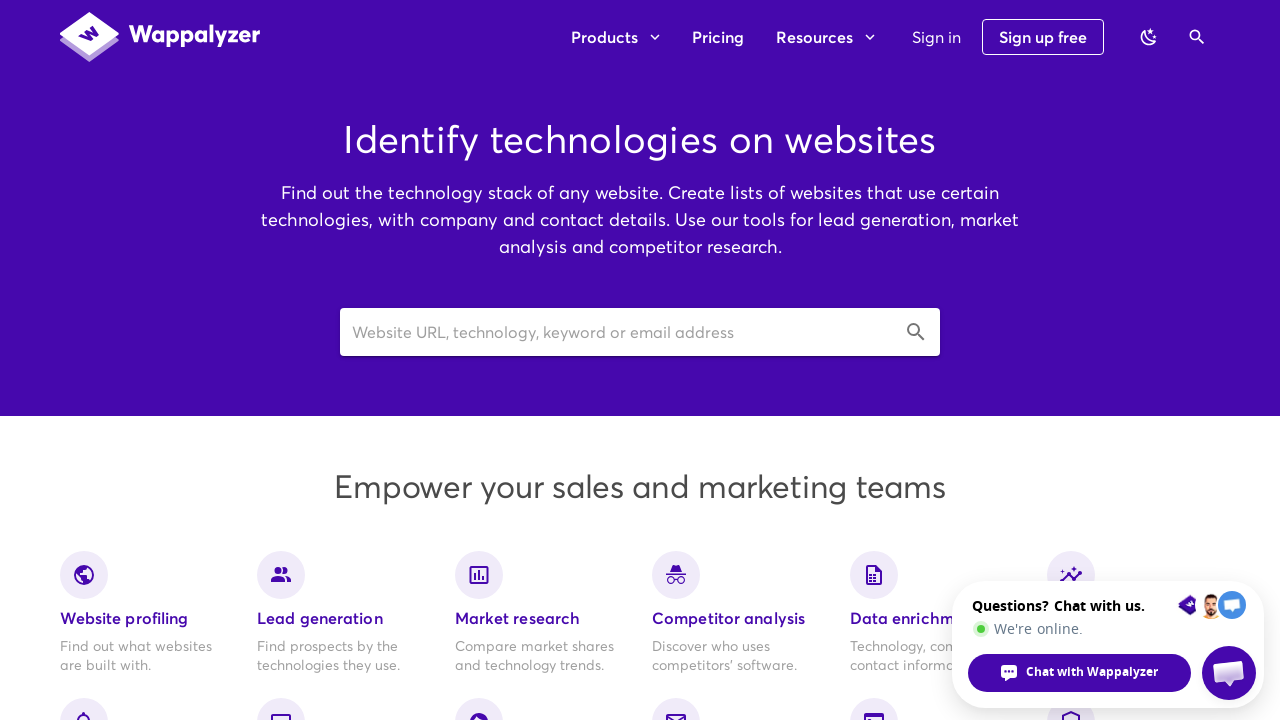

Clicked on the Resources button in the navigation toolbar at (825, 37) on xpath=//div[@class='v-toolbar__content']/div[1]/div[1]/div[2]/button[2]
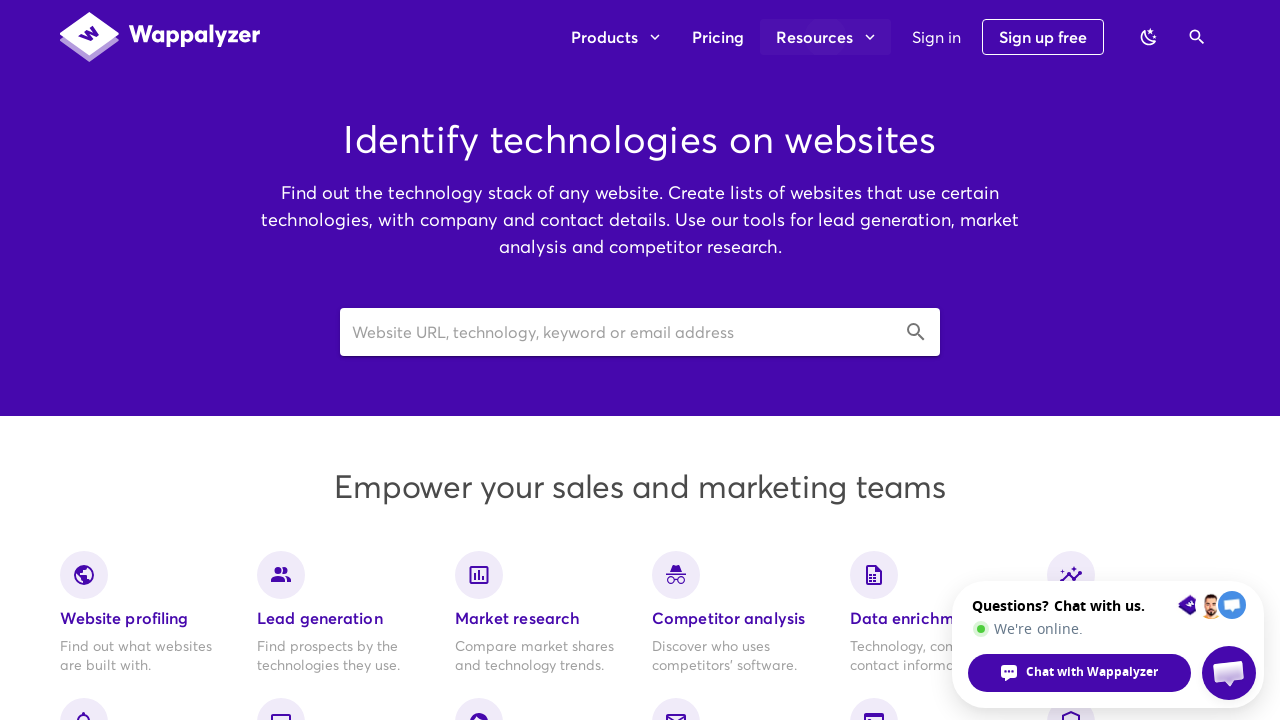

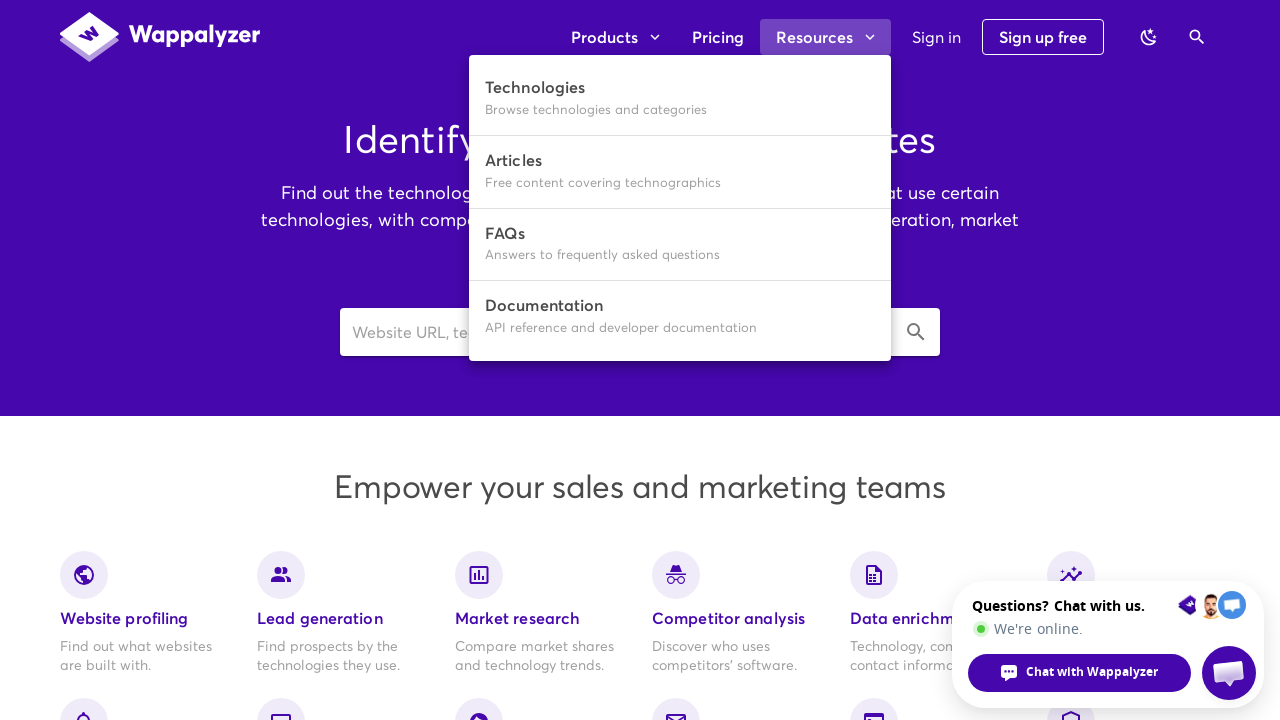